Tests partial link text locator by finding and clicking on a link containing partial text

Starting URL: http://omayo.blogspot.com

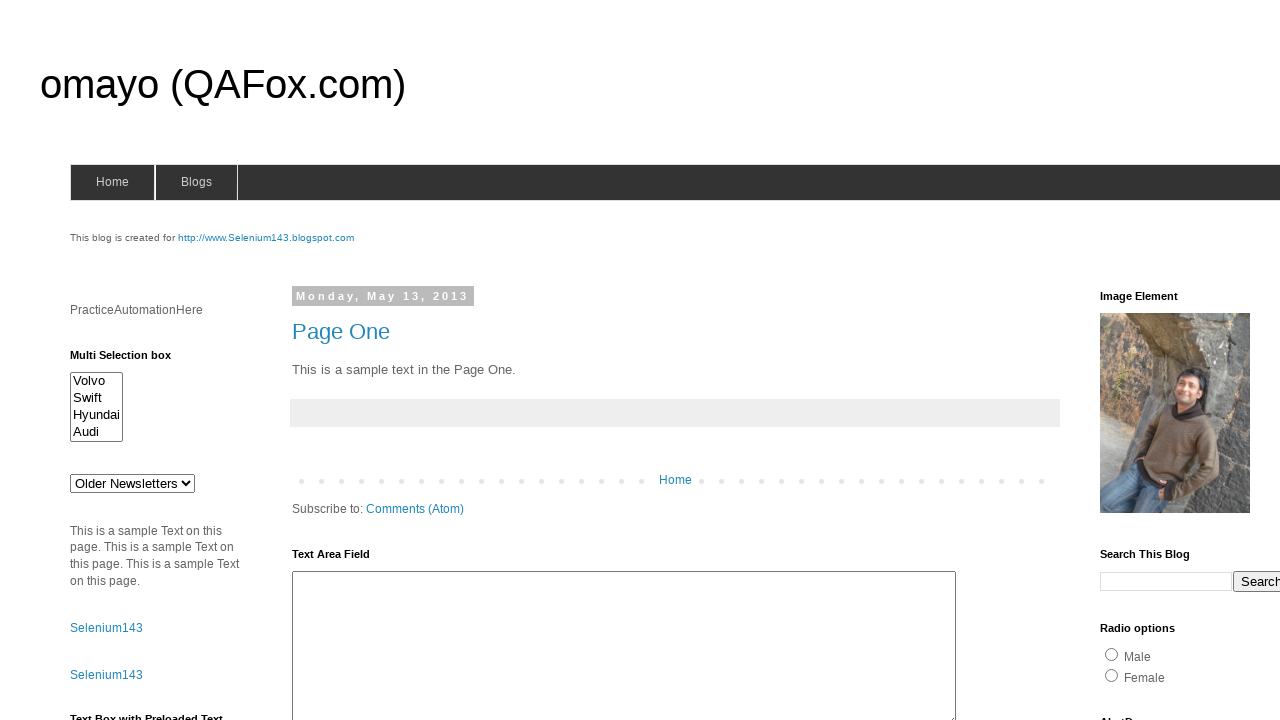

Clicked on link containing partial text 'diumdev' at (1160, 360) on text=diumdev
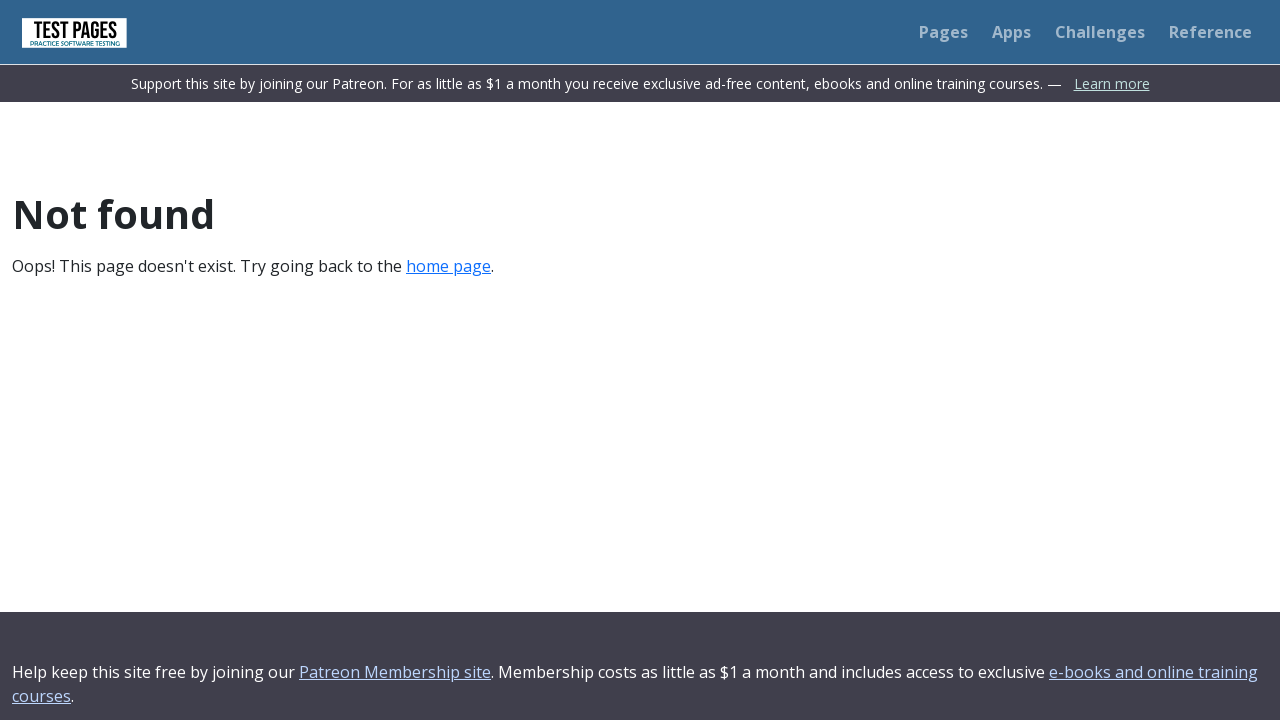

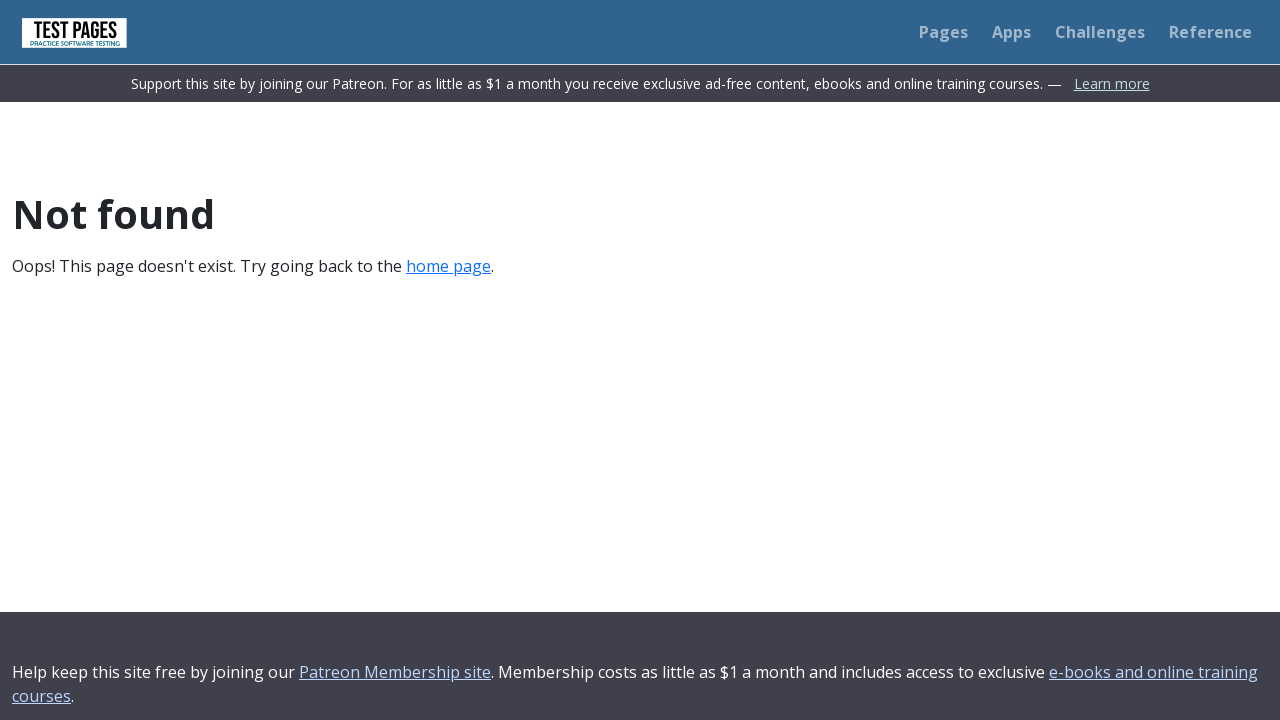